Tests the GBADs Knowledge Engine search functionality by entering an animal population query, submitting the search, verifying keyword extraction, and clicking through to view results.

Starting URL: https://gbadske.org/search

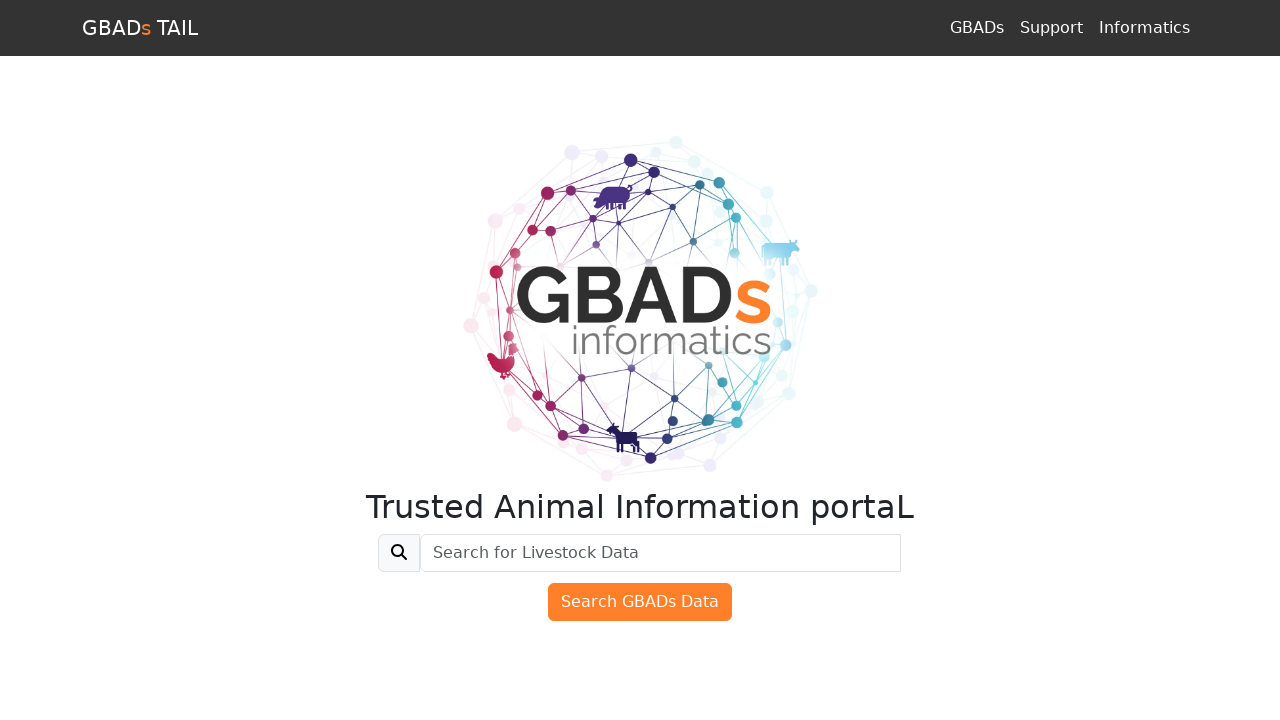

Filled search box with query 'Poultry in Canada in 2019' on #main-search-text
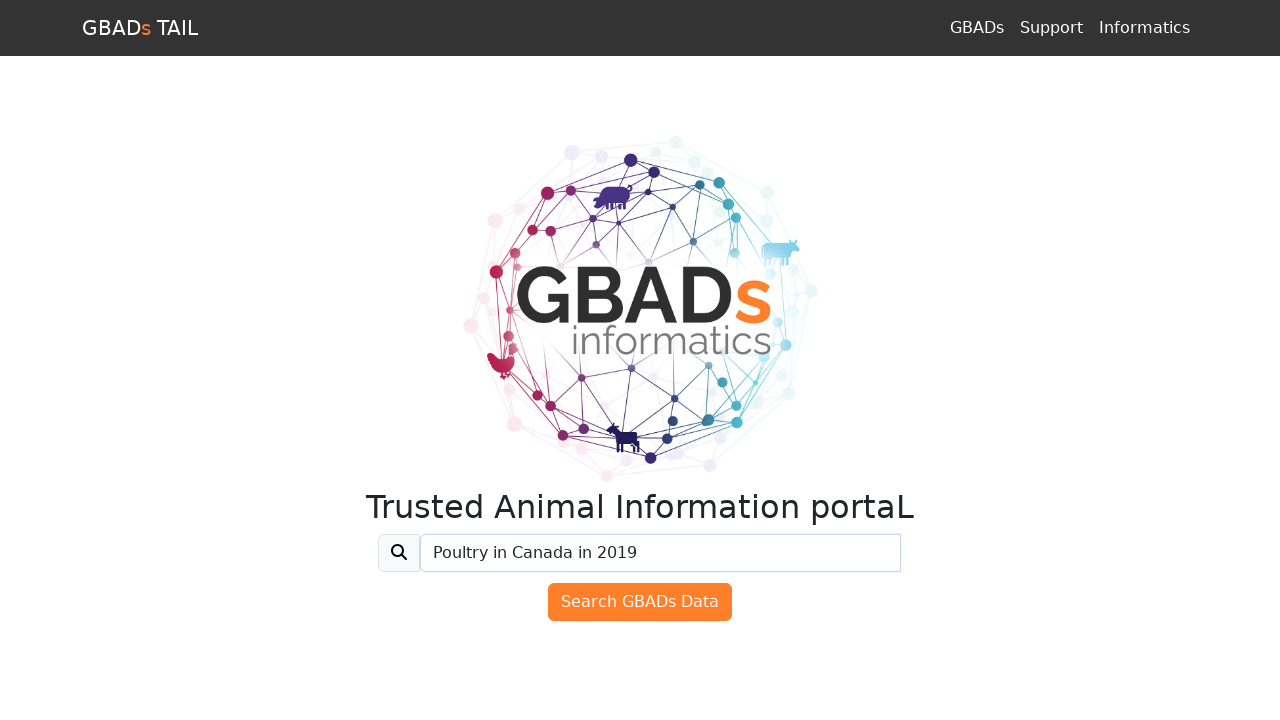

Pressed Enter to submit search query on #main-search-text
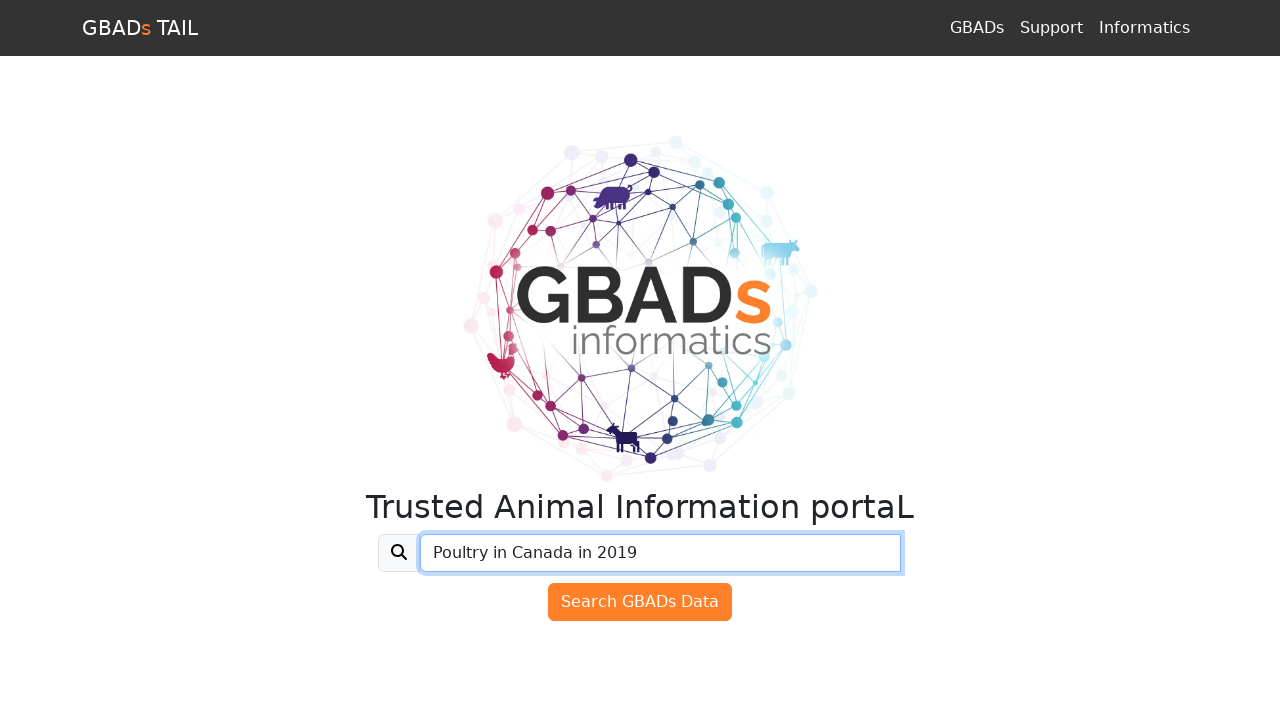

Keyword extraction results appeared
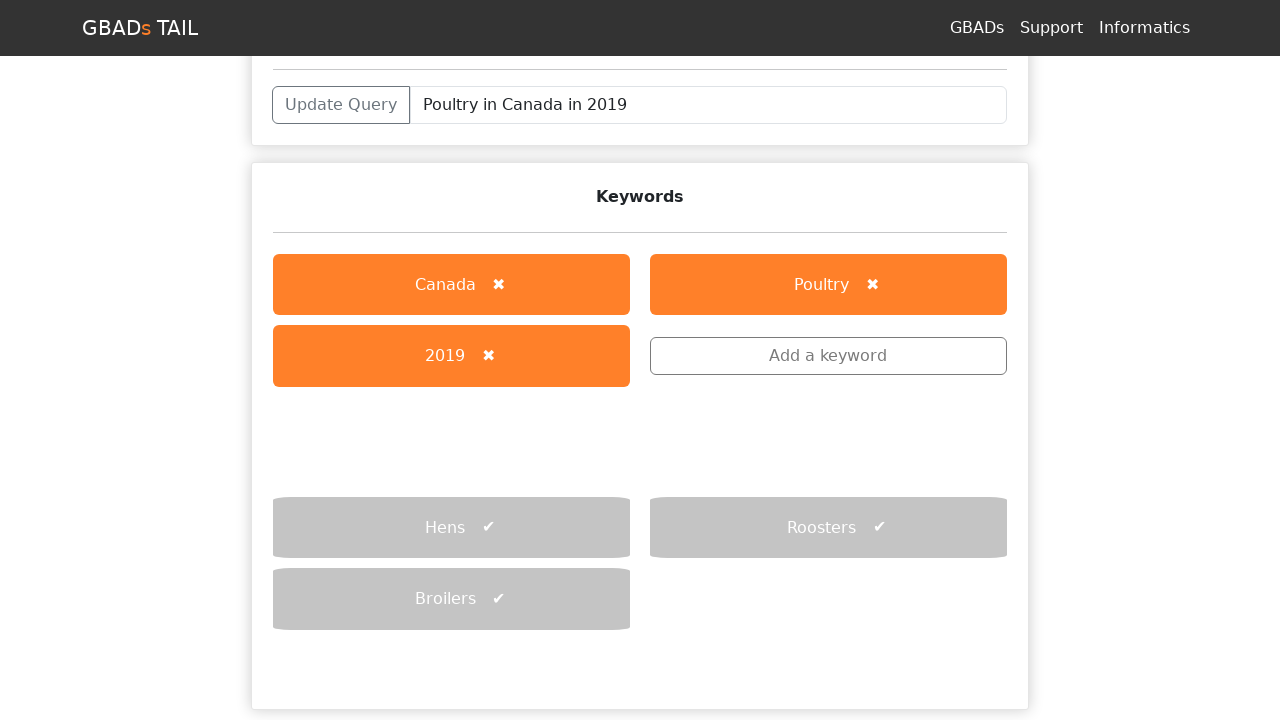

Clicked search button to view full results at (640, 666) on #search-TAIL
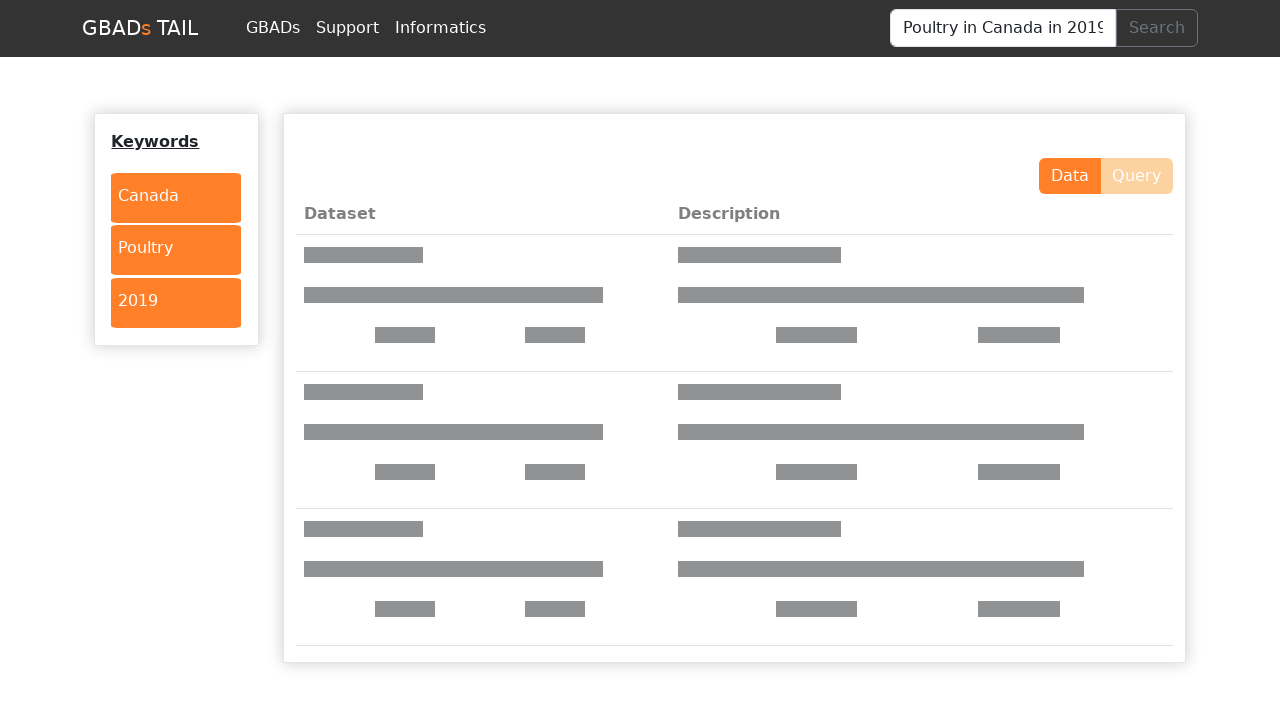

Results page loaded with keyword elements
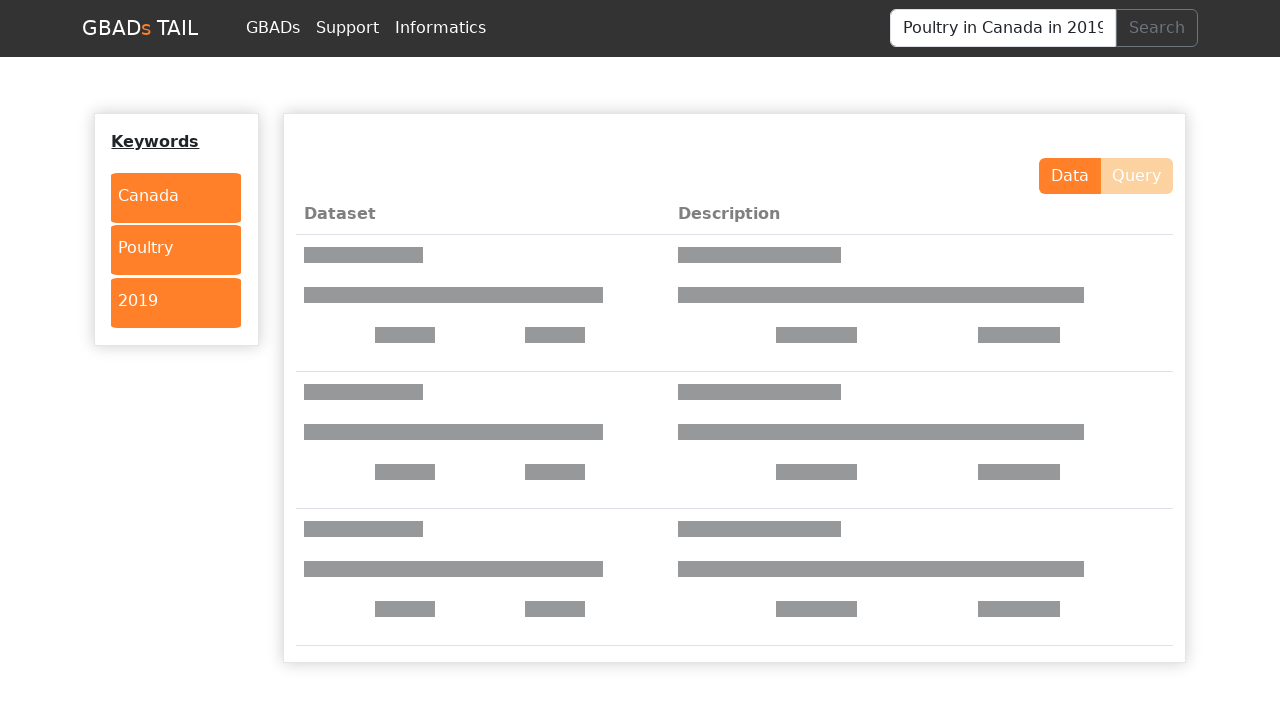

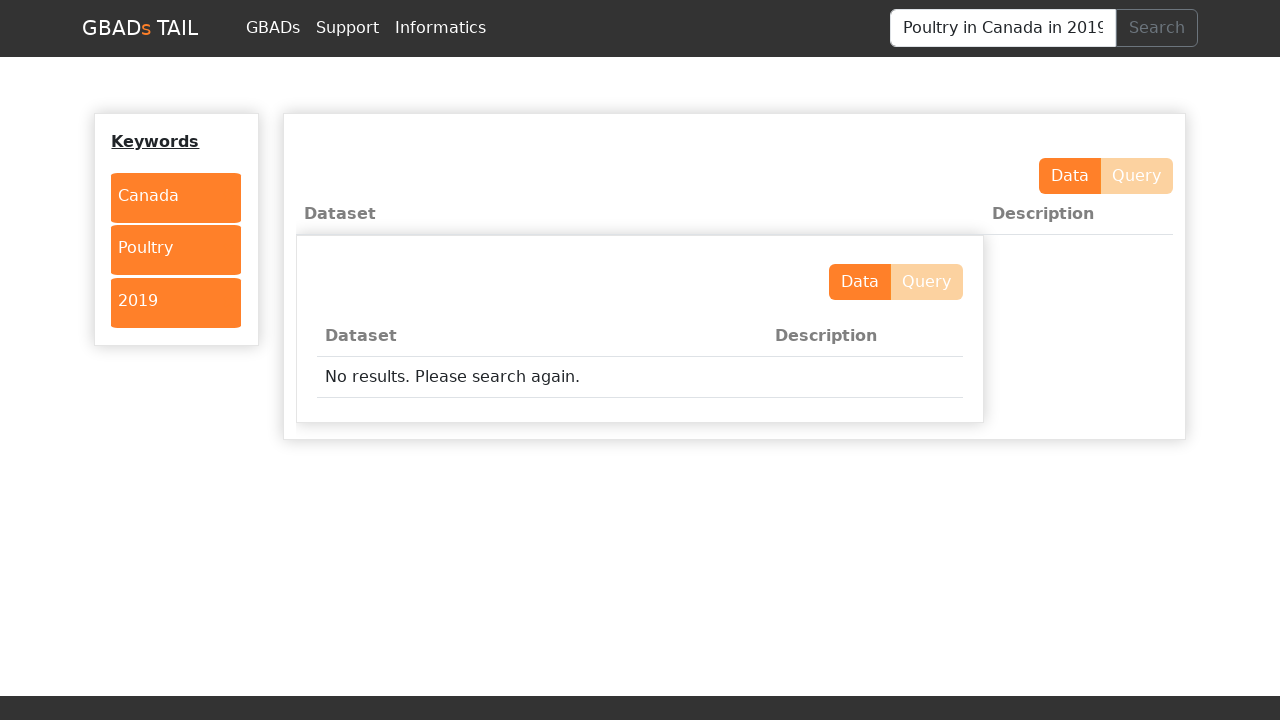